Tests JavaScript confirm alert functionality by opening confirm dialogs and accepting/dismissing them

Starting URL: https://v1.training-support.net/selenium/javascript-alerts

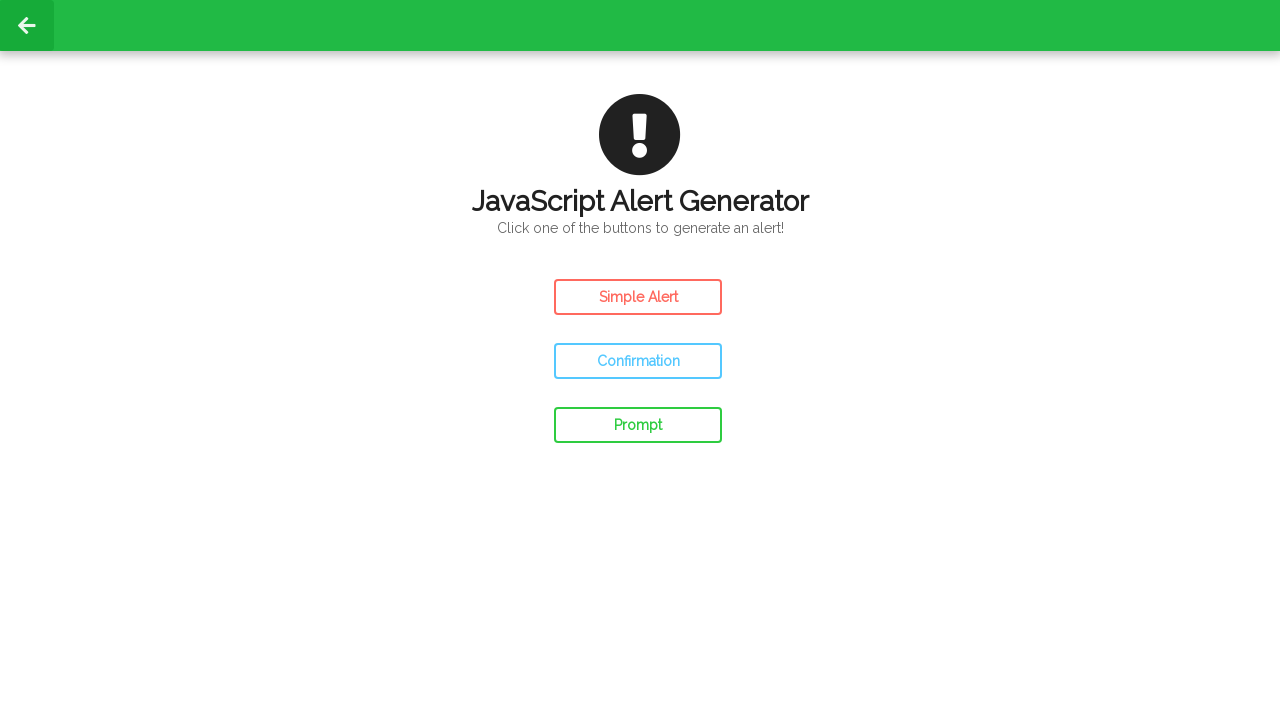

Clicked confirm button to open confirm alert at (638, 361) on button#confirm
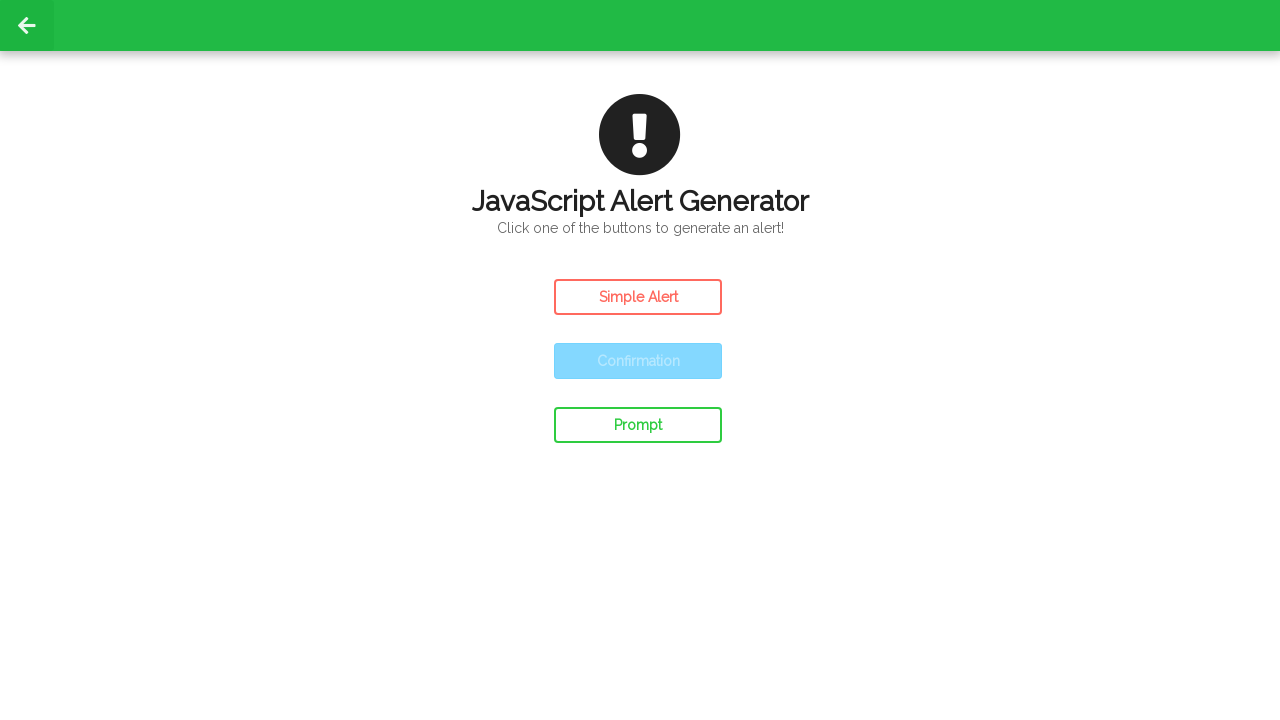

Set up dialog handler to accept confirm alert
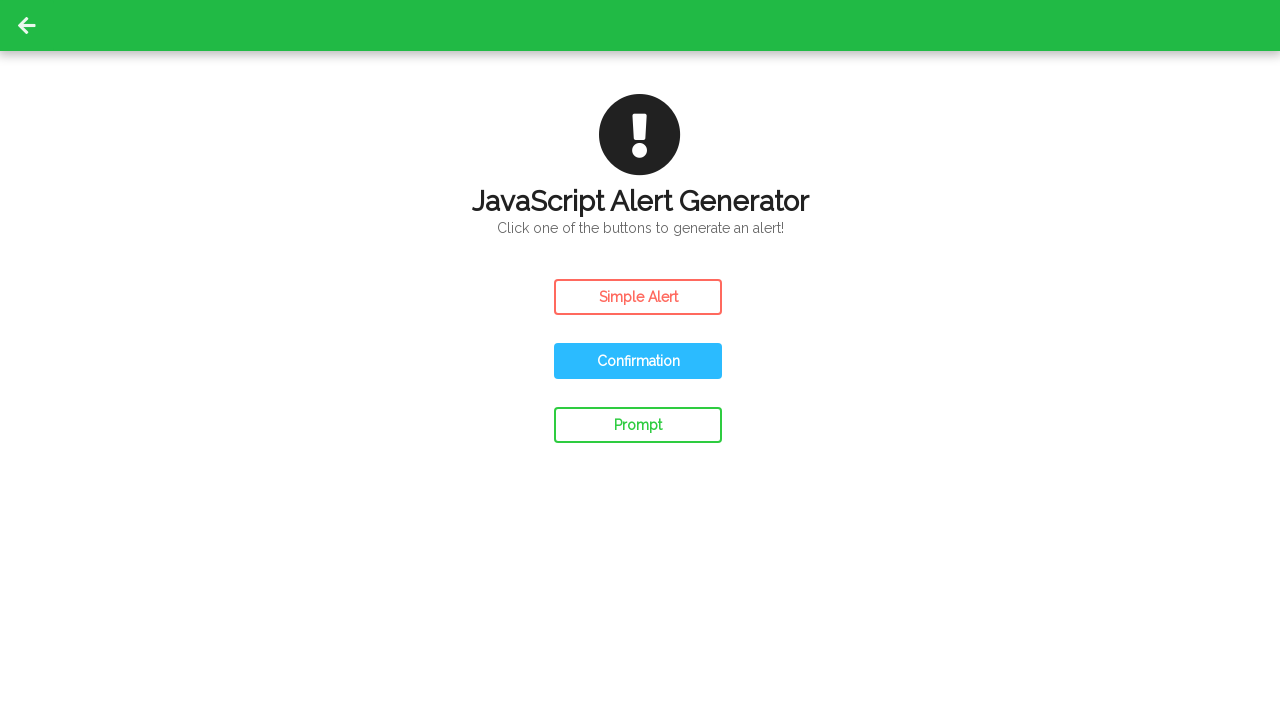

Clicked confirm button to open confirm alert again at (638, 361) on button#confirm
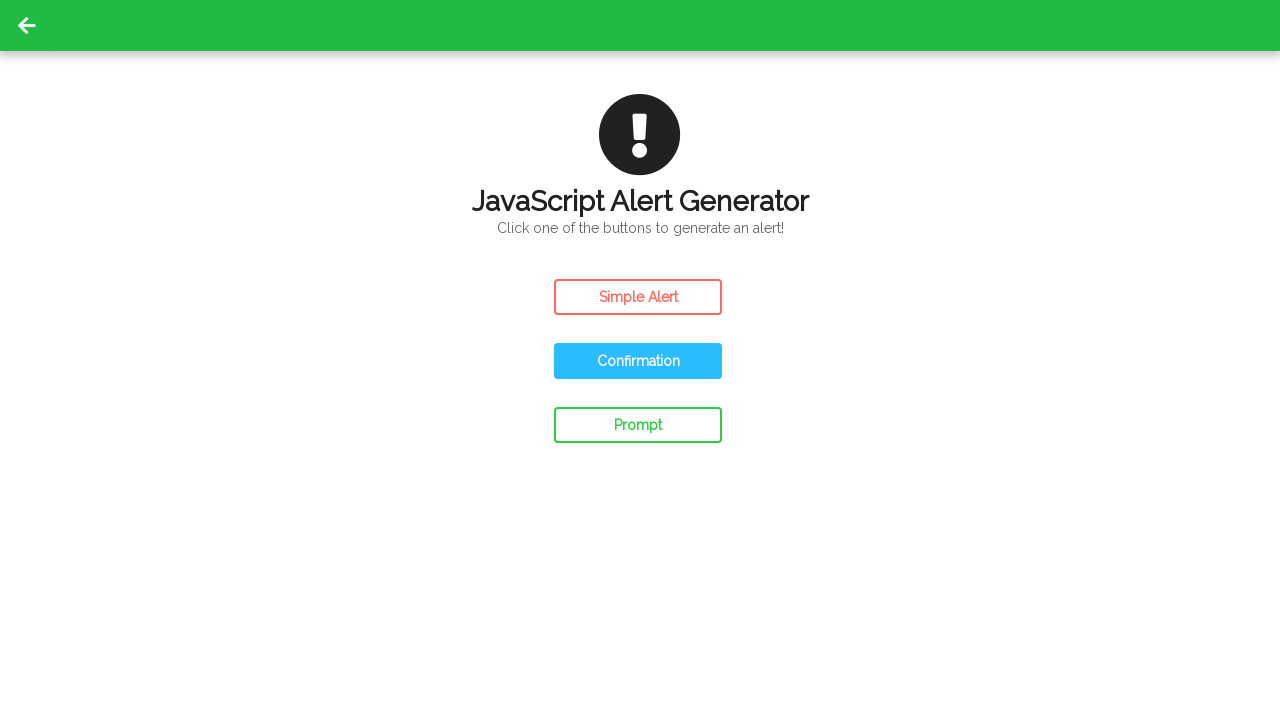

Set up dialog handler to dismiss confirm alert
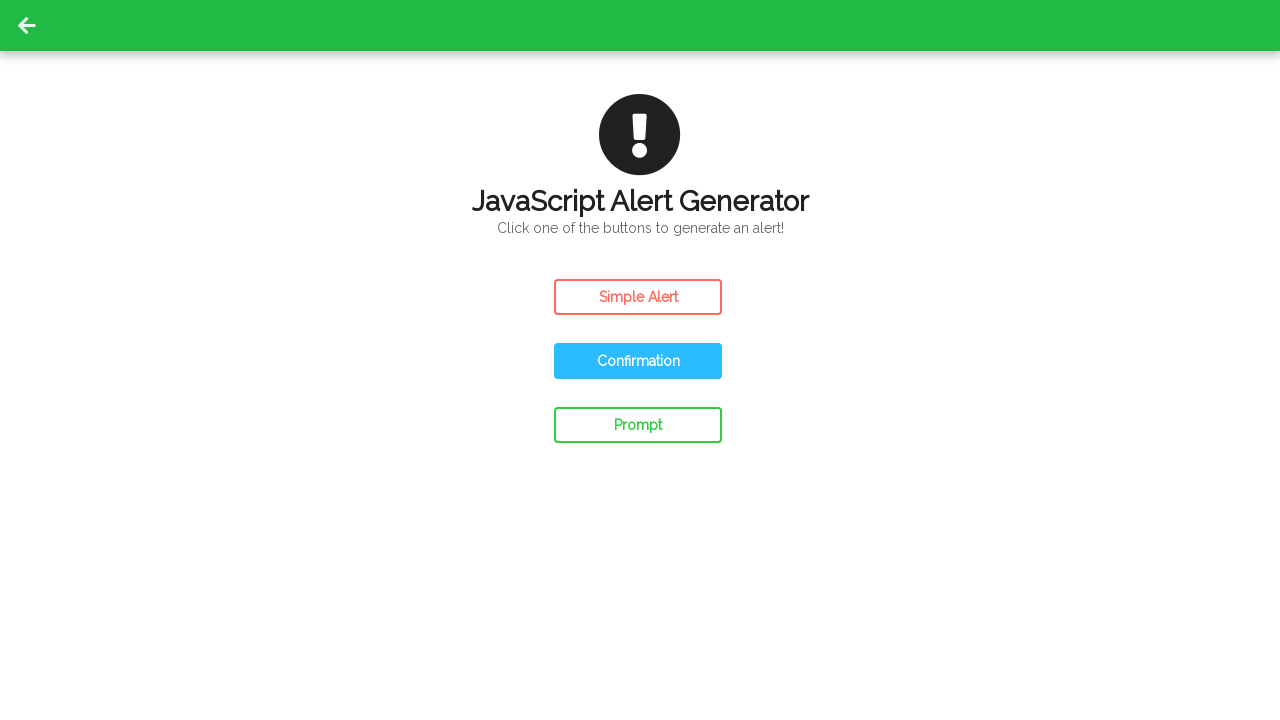

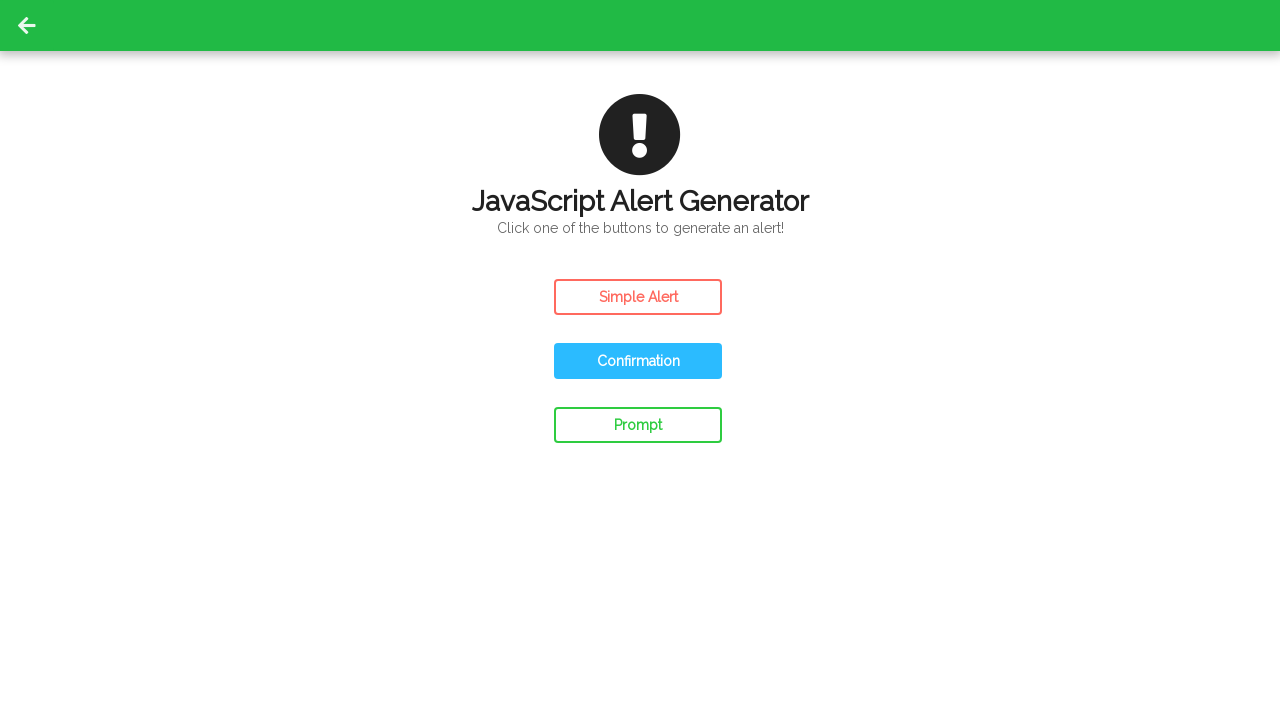